Tests registration form validation when confirm email doesn't match the original email, verifying the mismatch error message appears.

Starting URL: https://alada.vn/tai-khoan/dang-ky.html

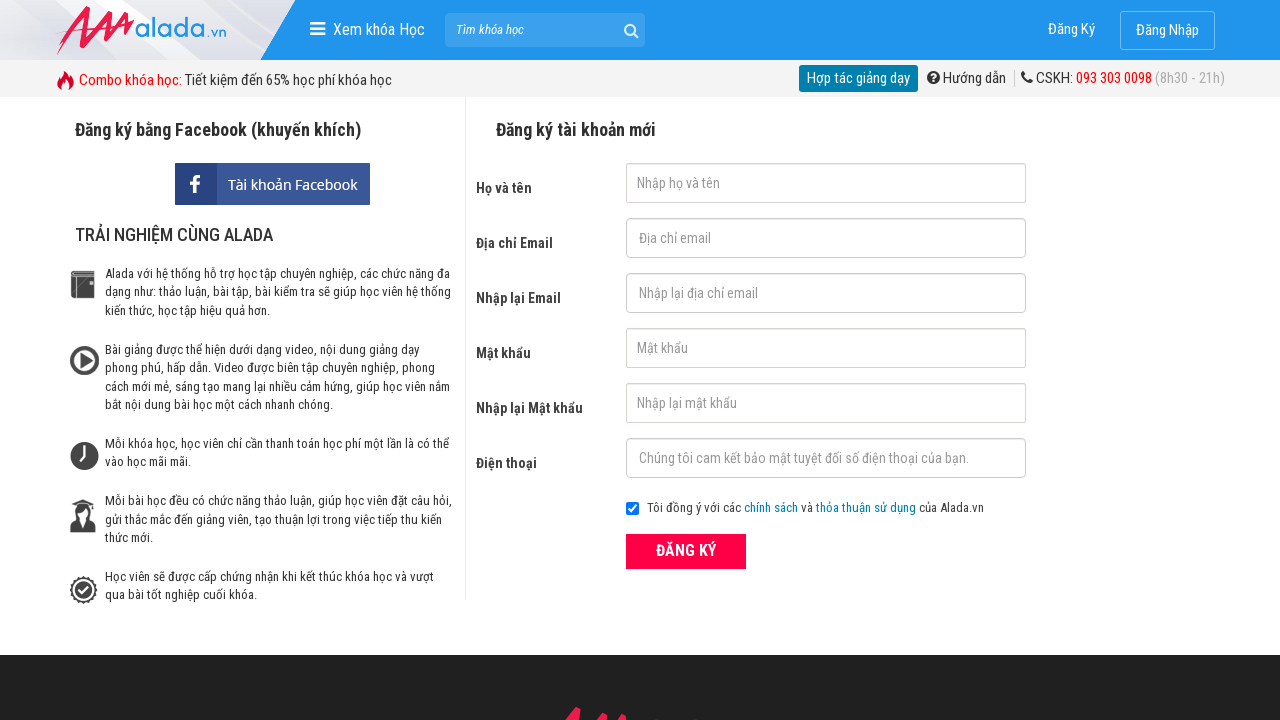

Filled first name field with 'Jone Biden' on #txtFirstname
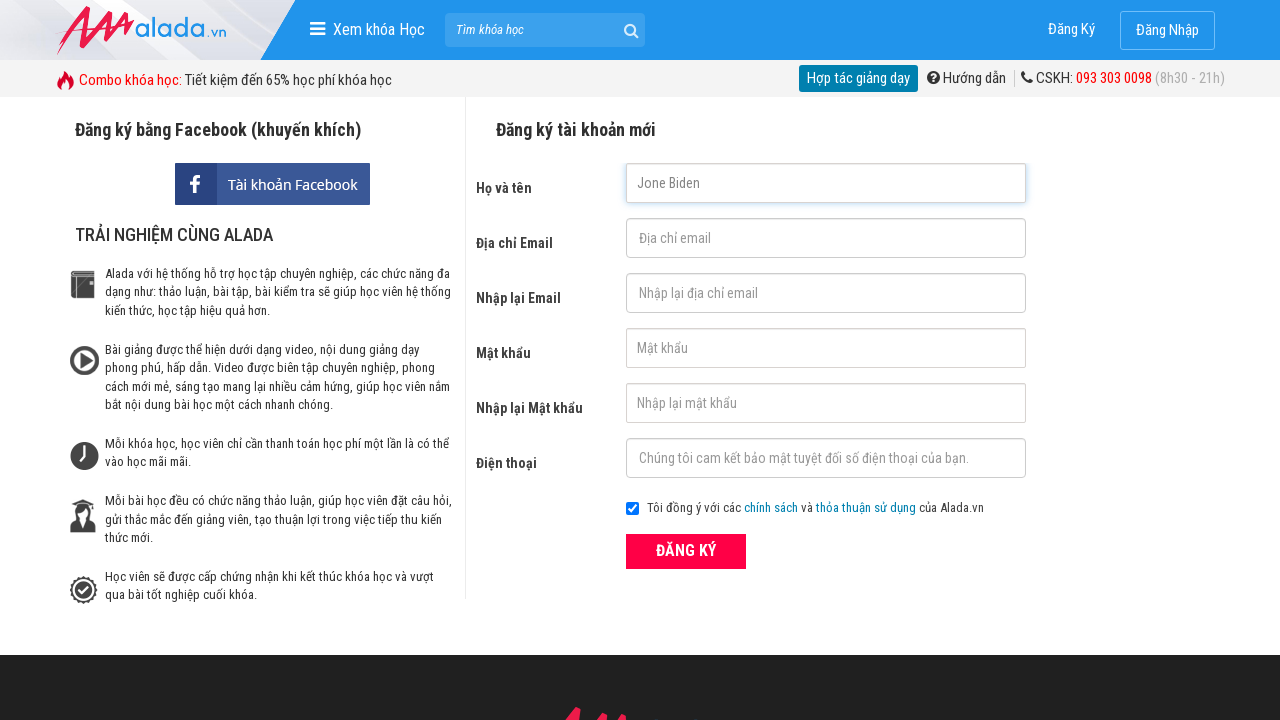

Filled email field with 'gh@gmail.com' on #txtEmail
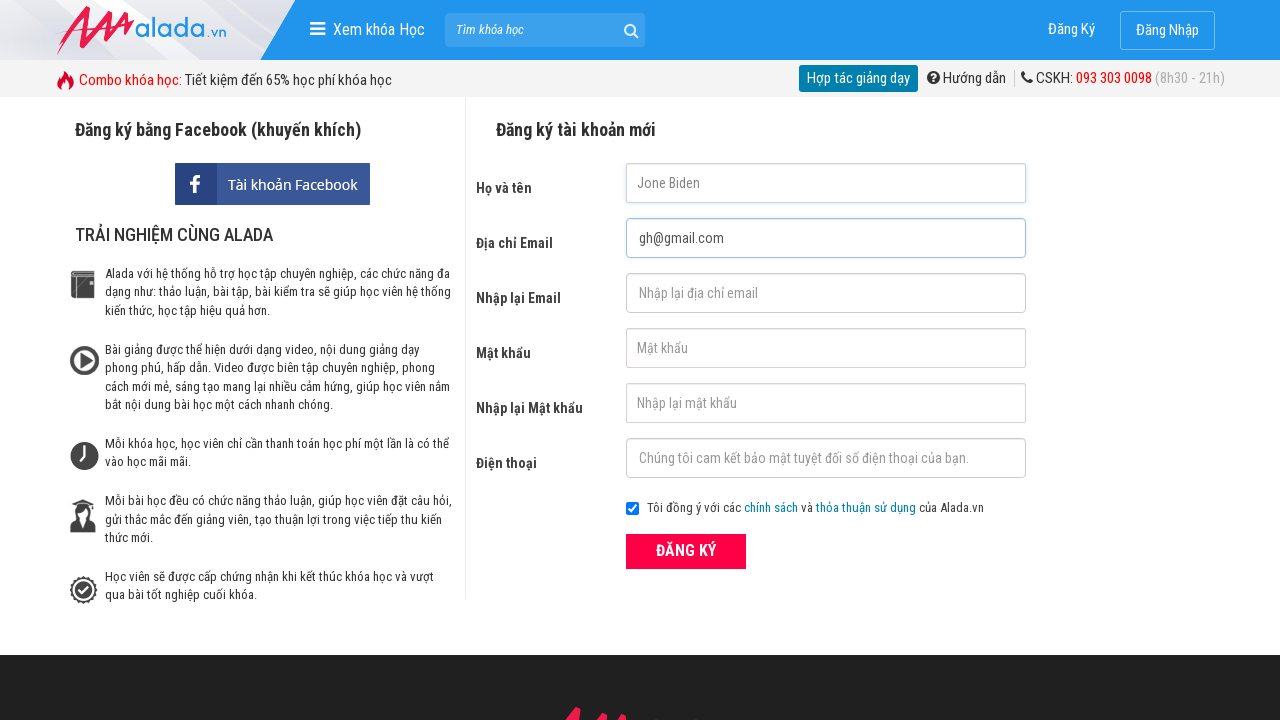

Filled confirm email field with mismatched email '123@123@123' on #txtCEmail
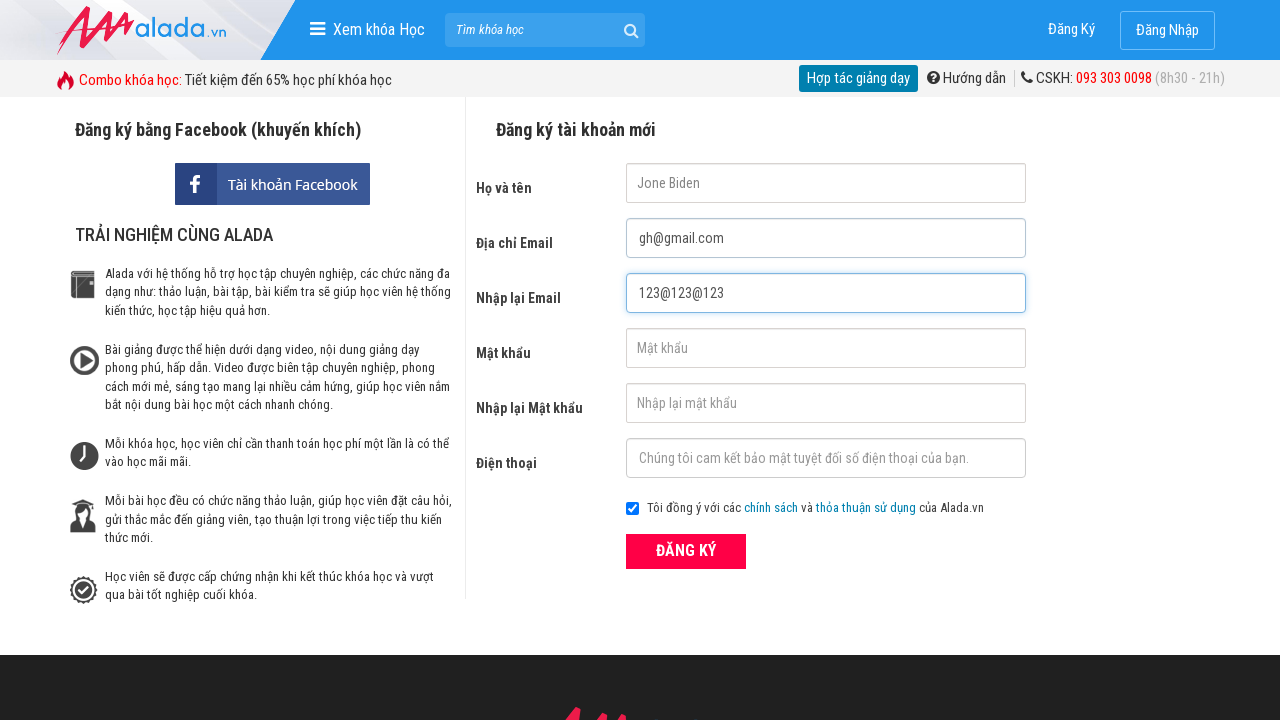

Filled password field with '123456' on #txtPassword
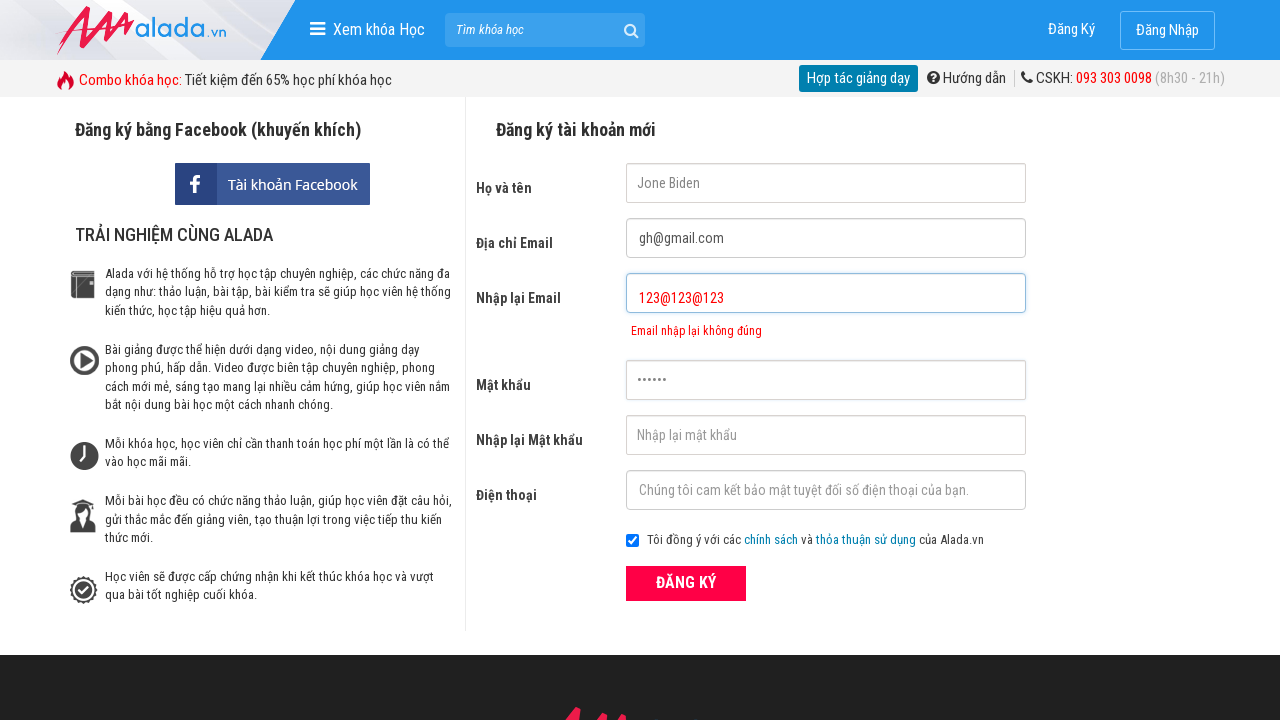

Filled confirm password field with '123456' on #txtCPassword
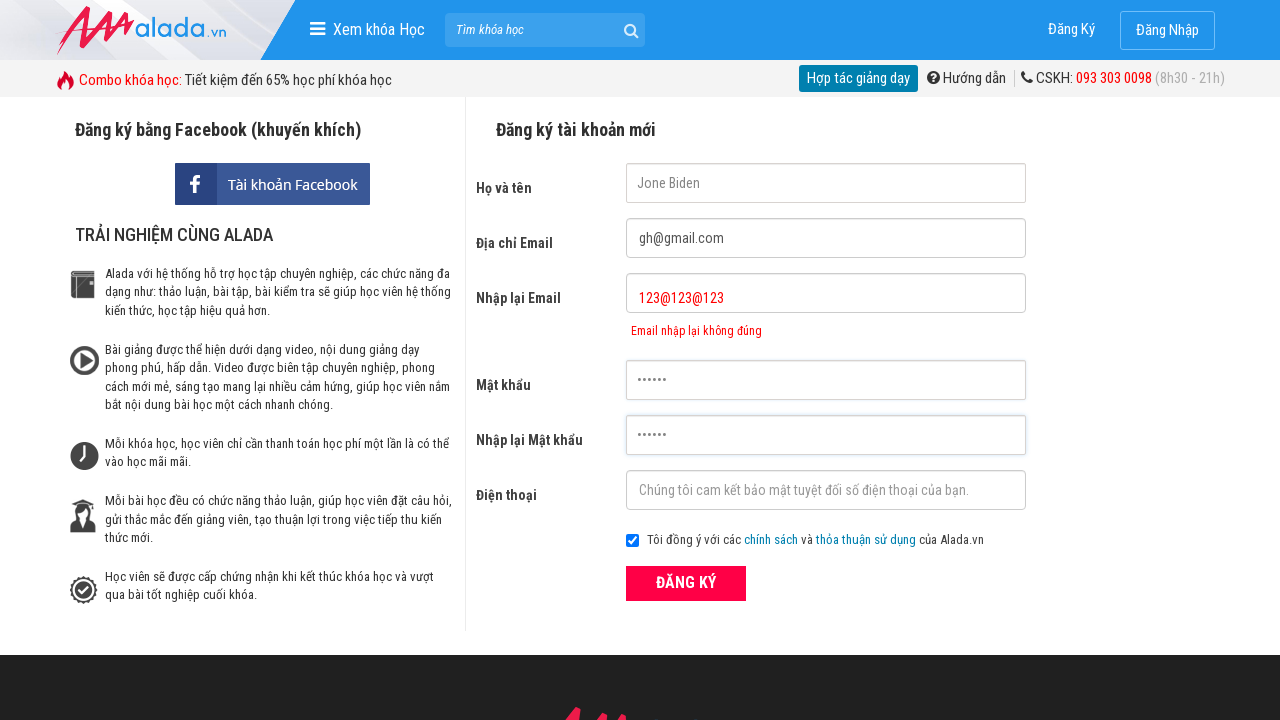

Filled phone field with '0968356909' on #txtPhone
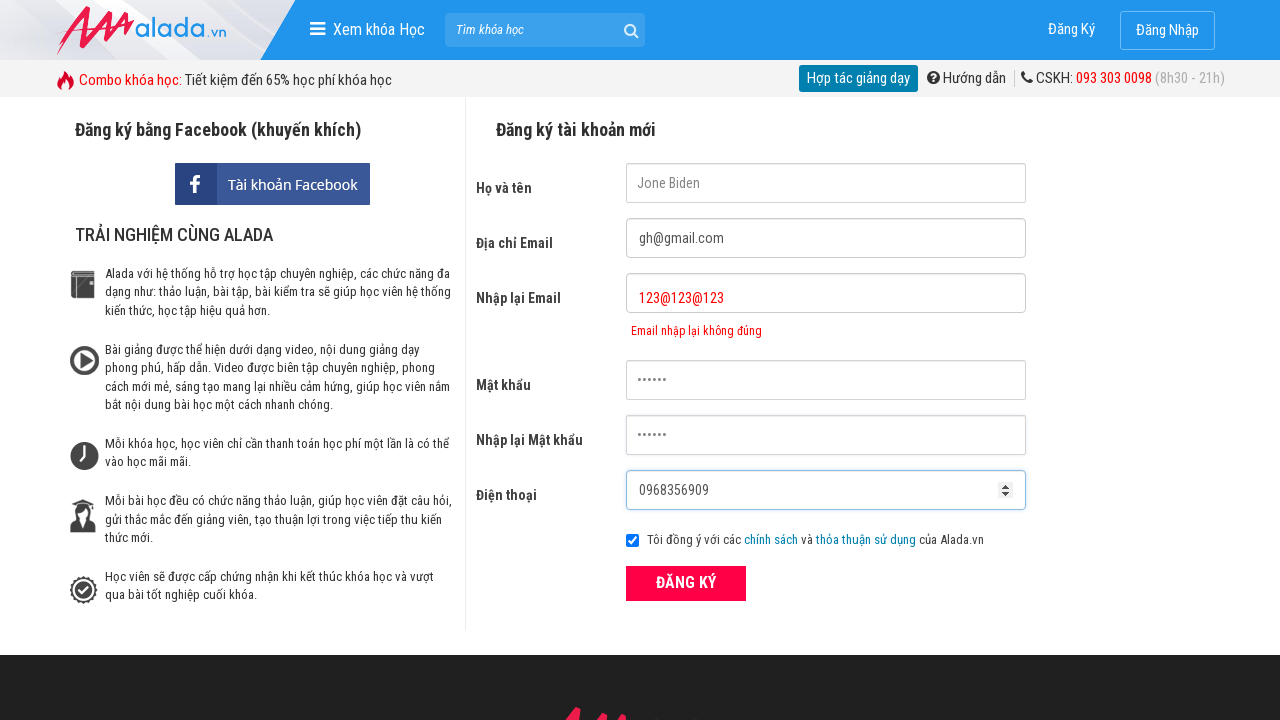

Clicked submit button to register with mismatched confirm email at (686, 583) on button[type='submit']
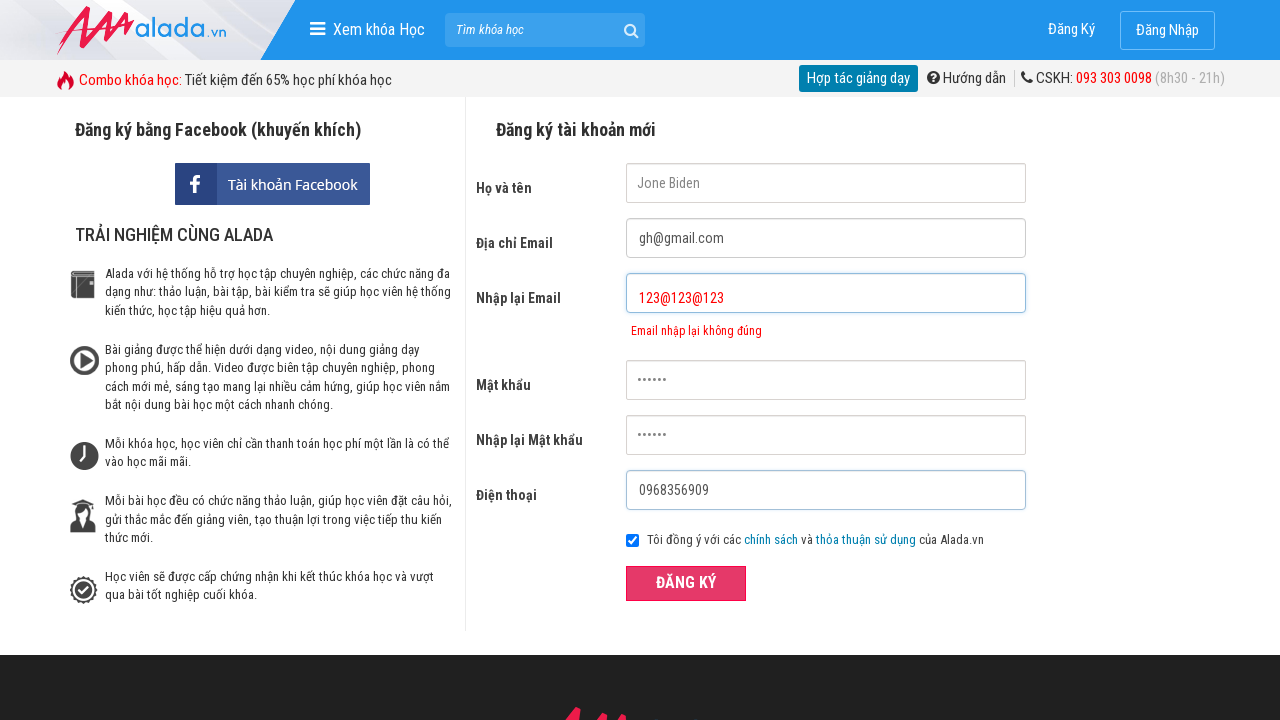

Confirm email error message appeared, validating mismatch detection
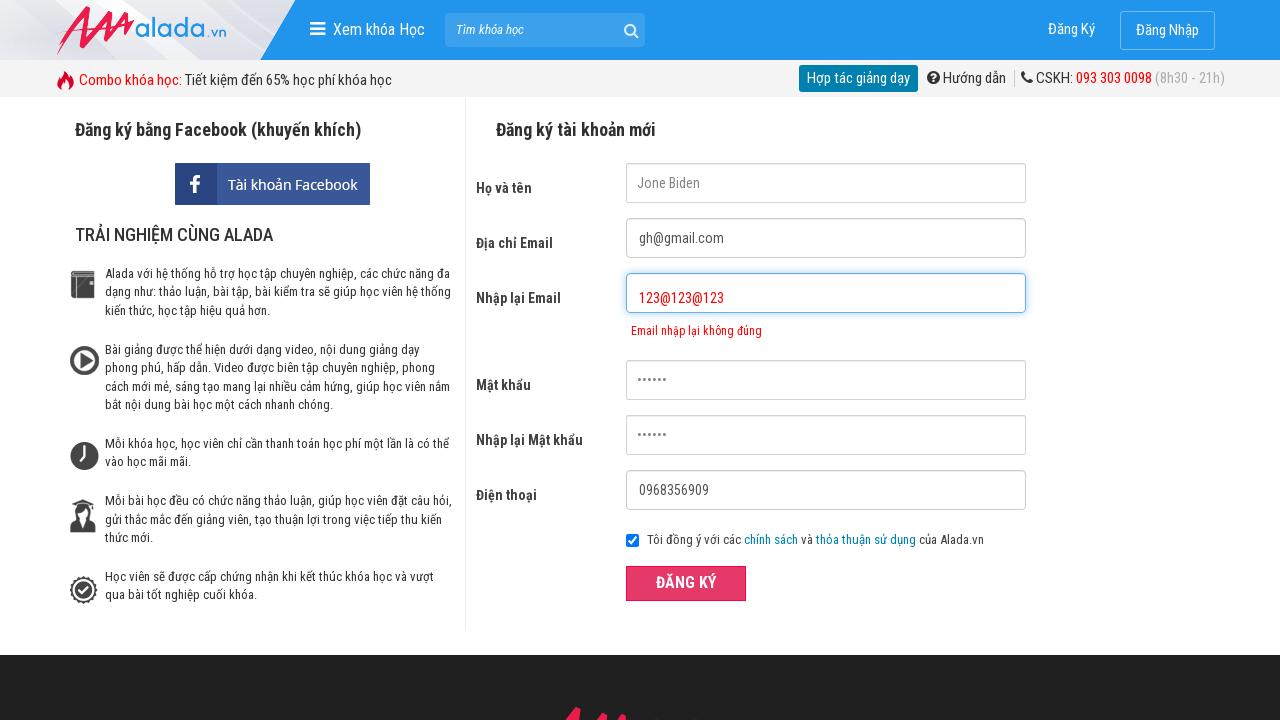

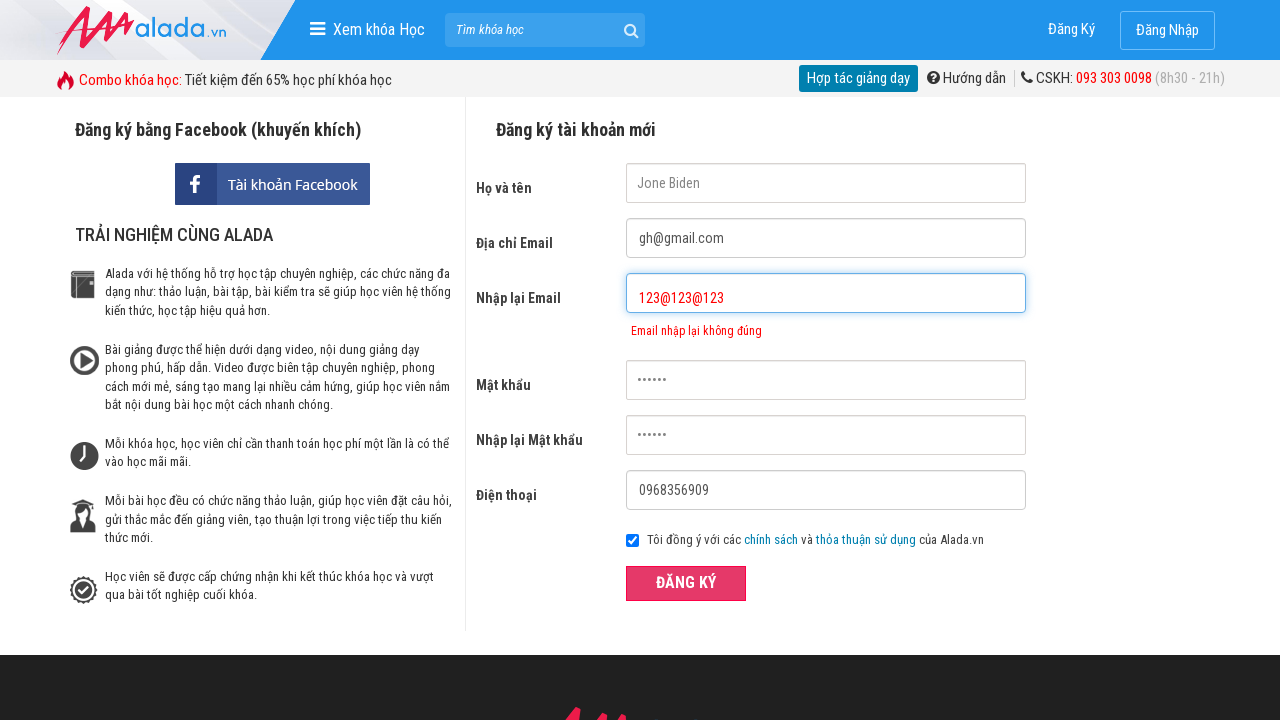